Tests handling of a simple JavaScript alert by clicking a button that triggers the alert and accepting it

Starting URL: https://demoqa.com/alerts

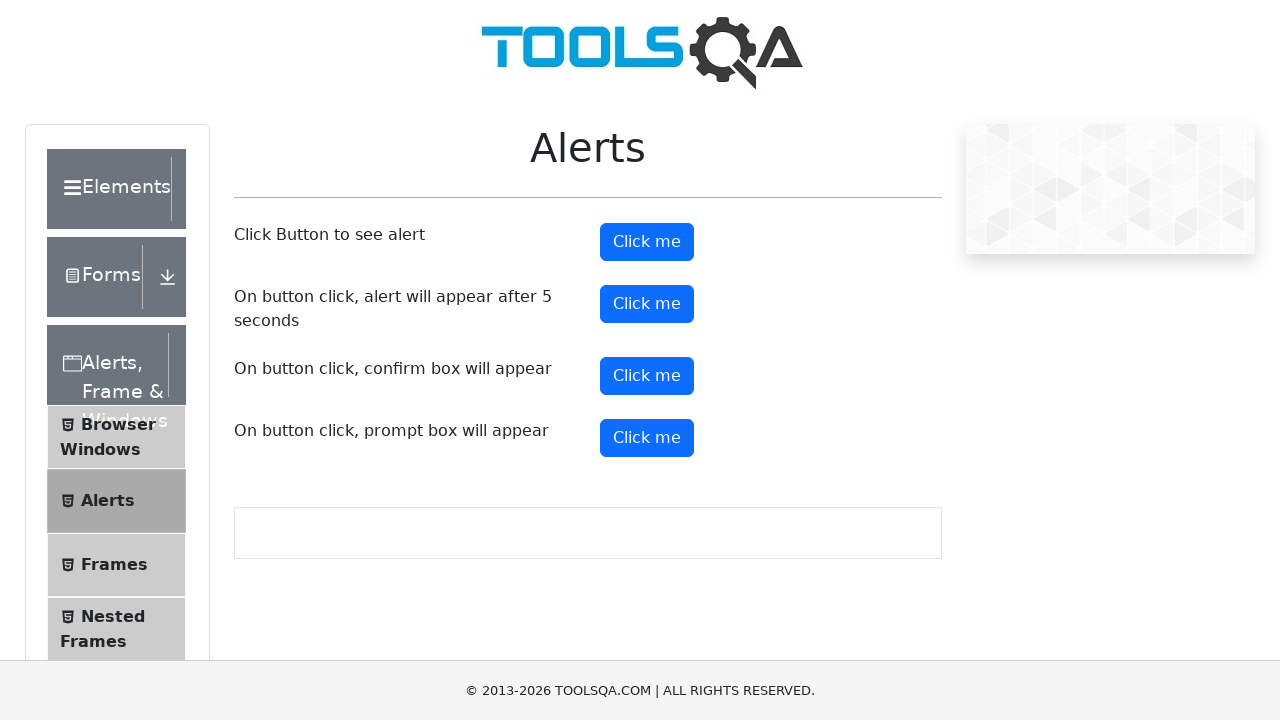

Clicked the button that triggers a simple alert at (647, 242) on #alertButton
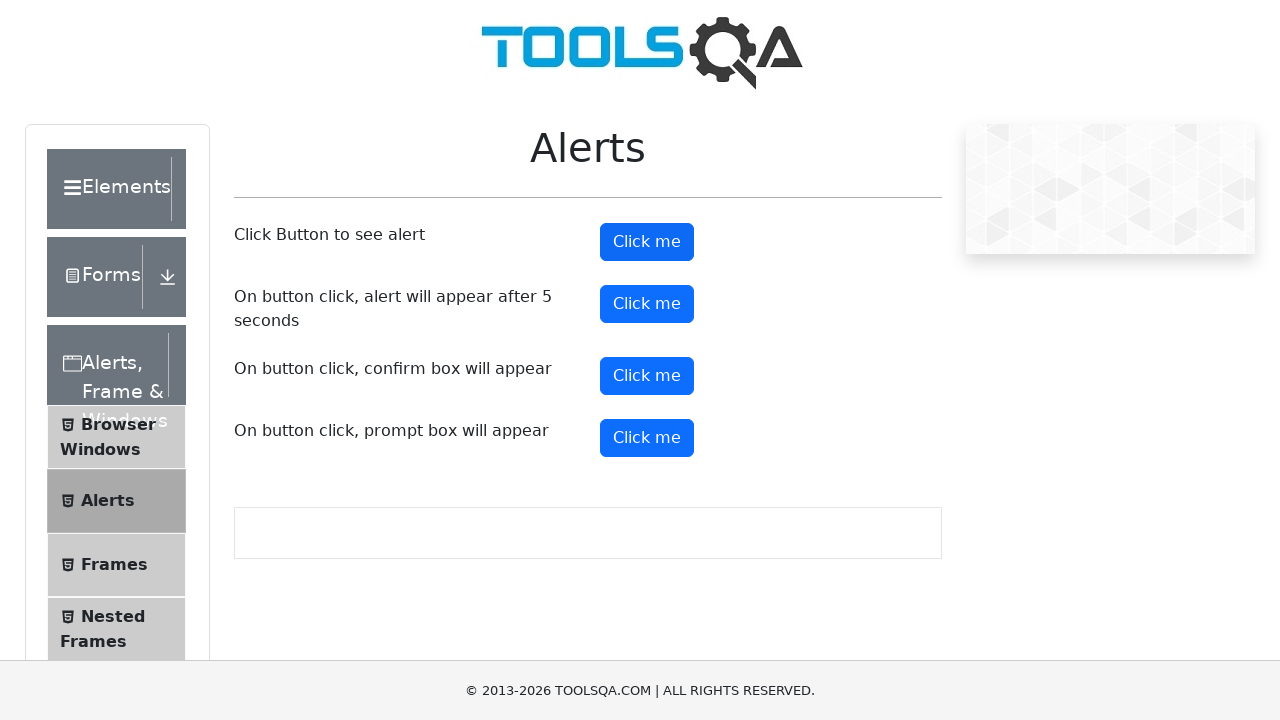

Set up dialog handler to accept alerts
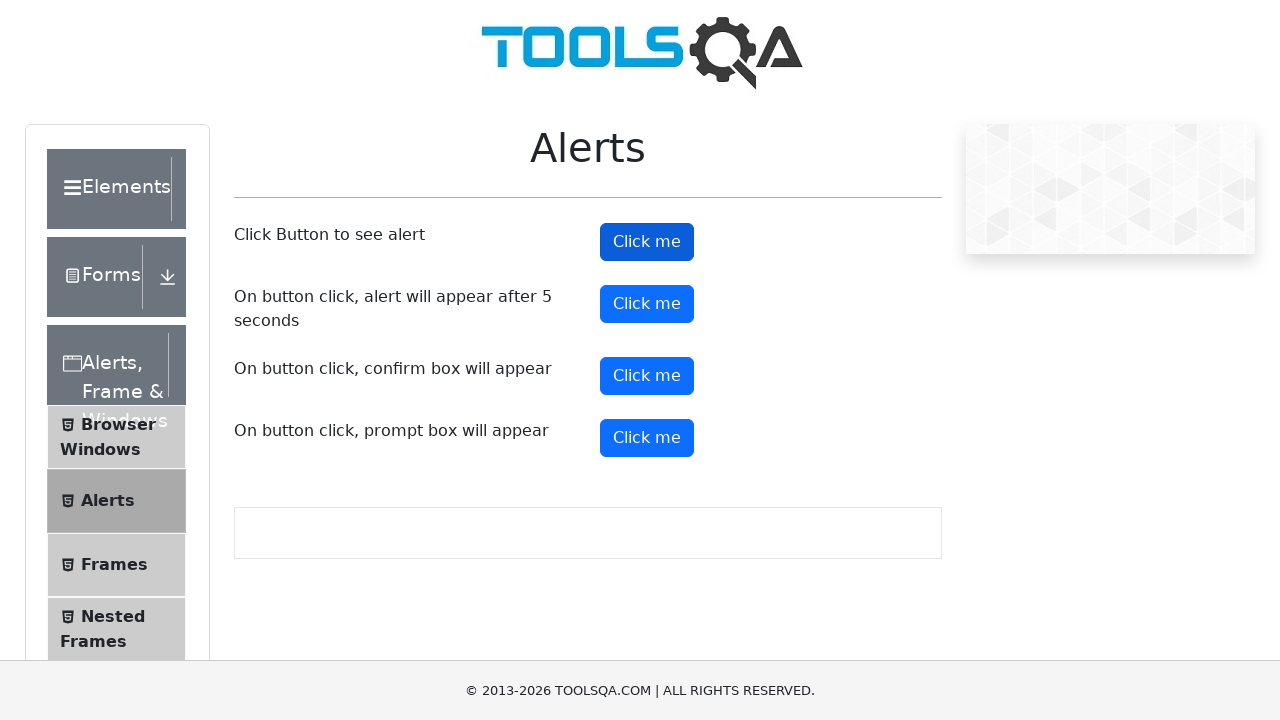

Waited briefly to ensure alert was handled
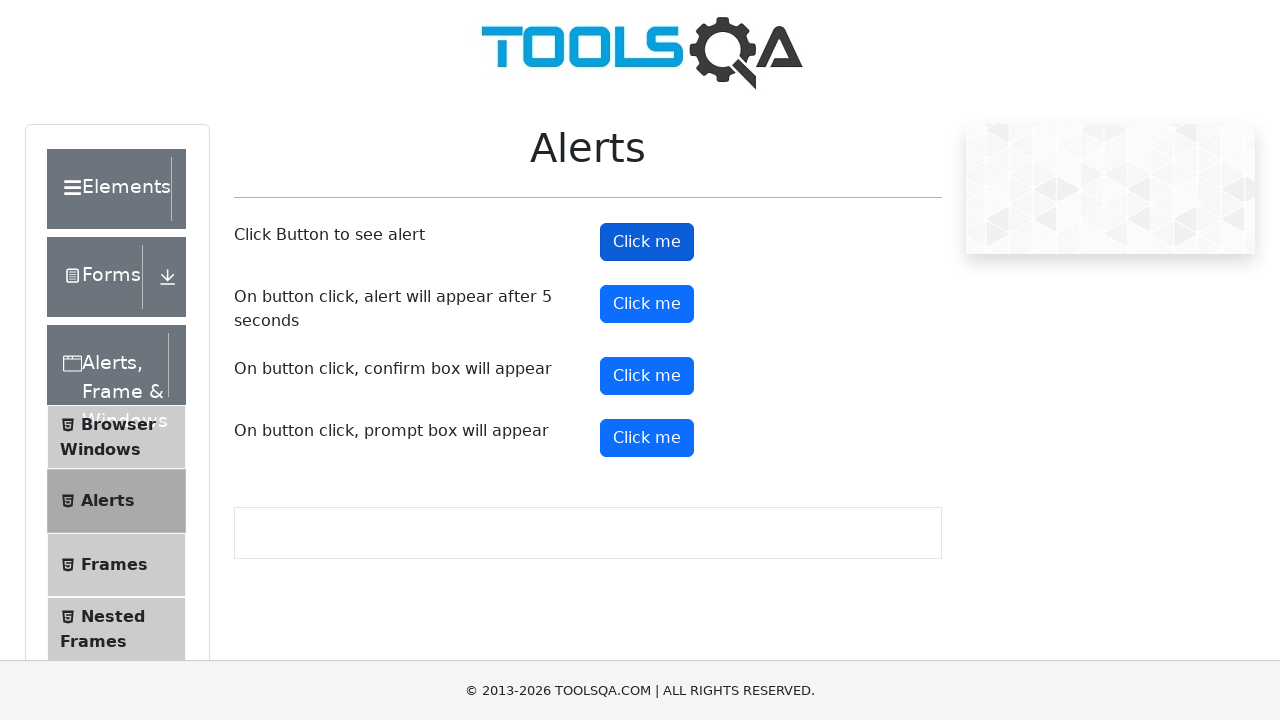

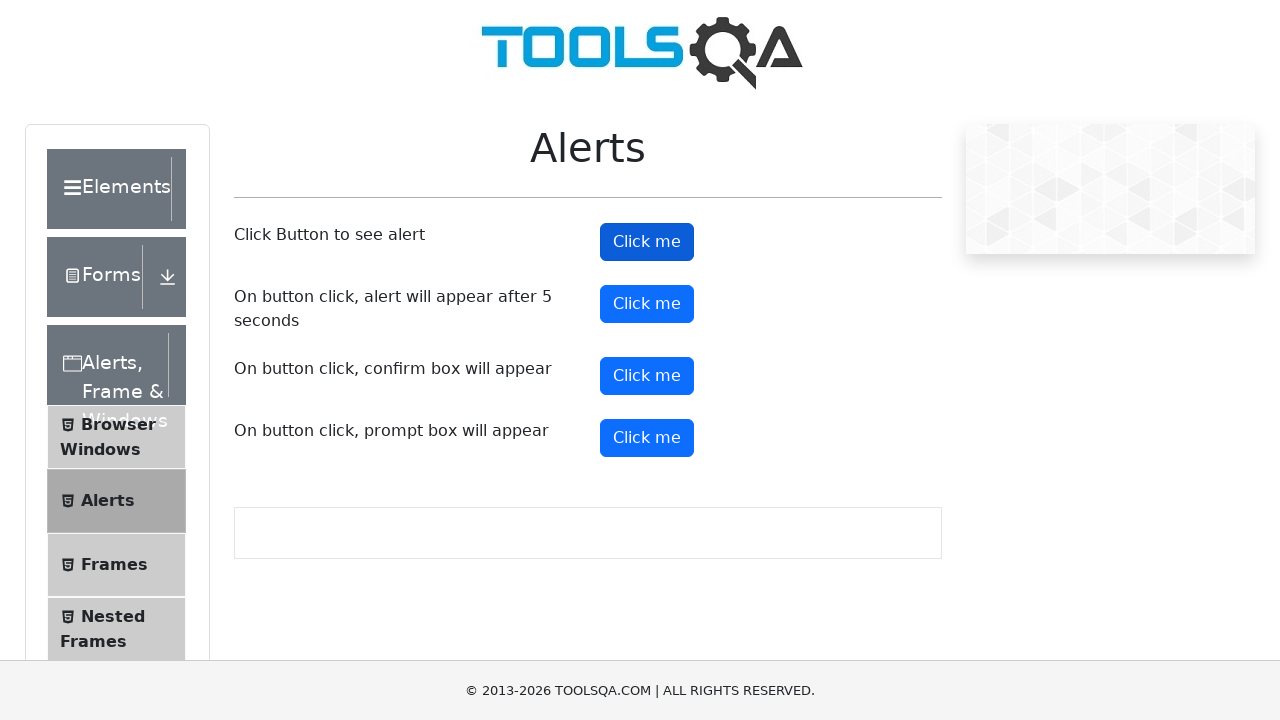